Tests filtering to display only active (incomplete) items and using browser back button to navigate between filters.

Starting URL: https://demo.playwright.dev/todomvc

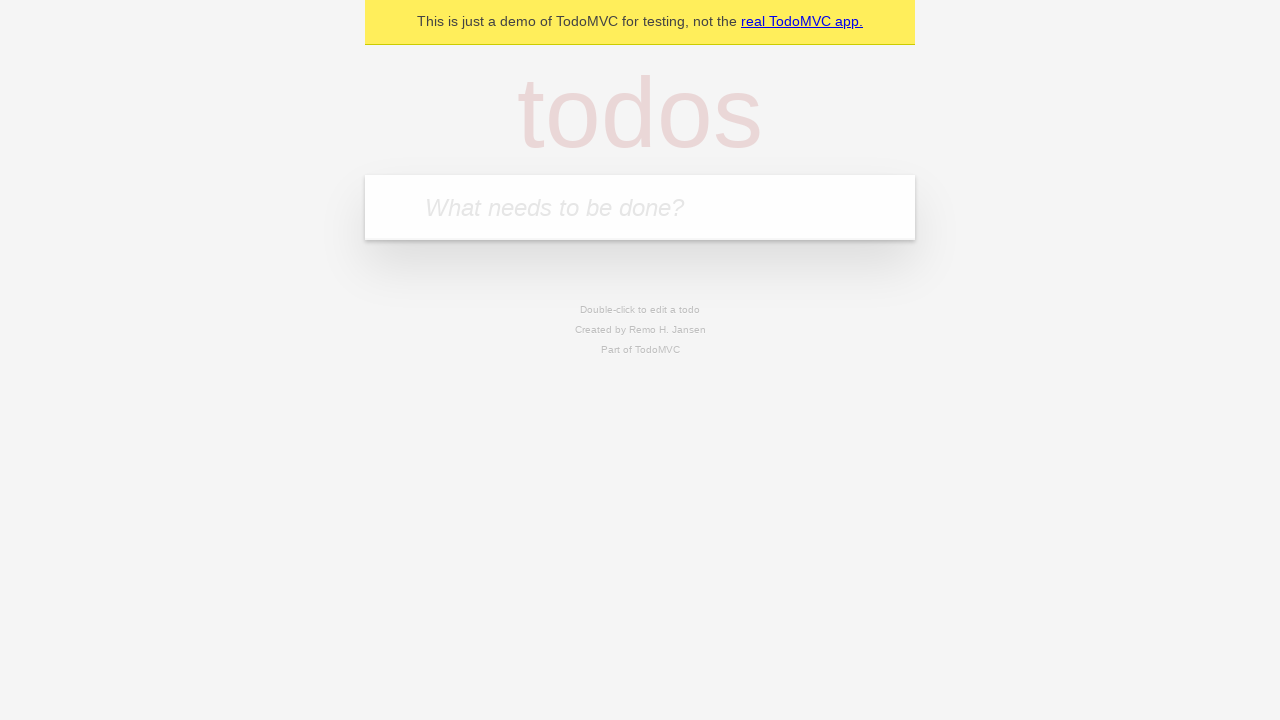

Filled todo input with 'buy some cheese' on internal:attr=[placeholder="What needs to be done?"i]
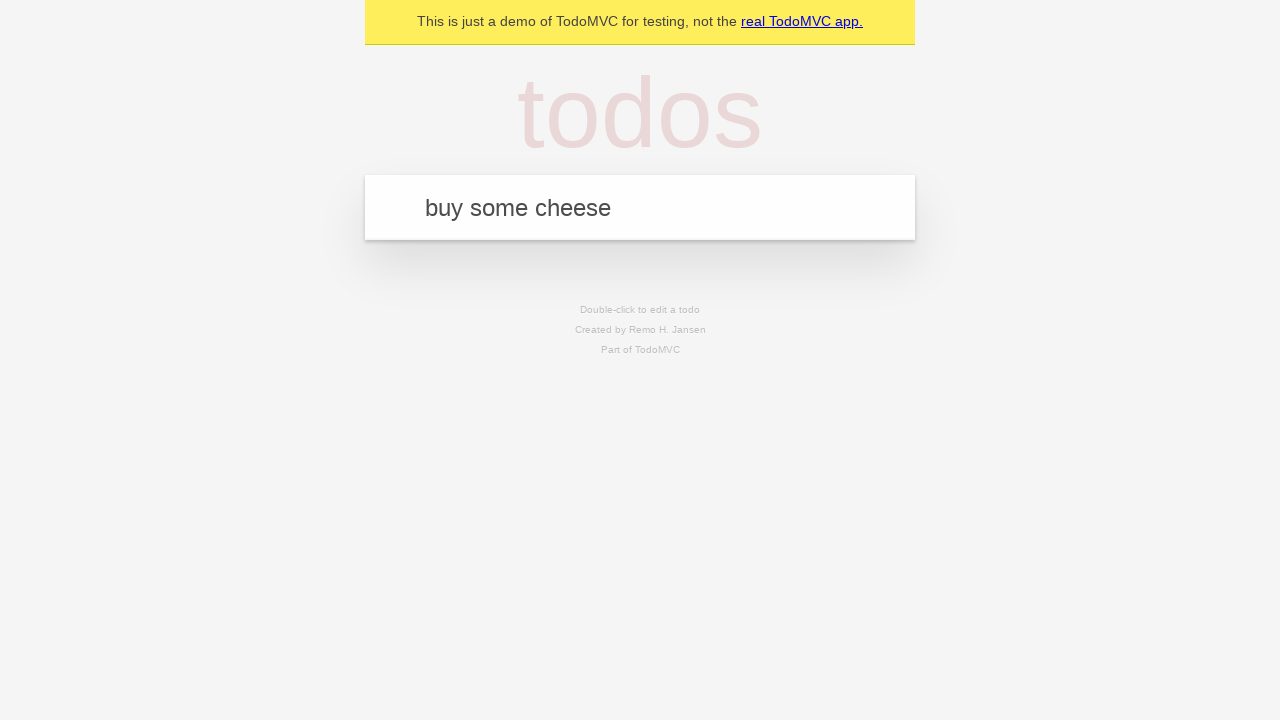

Pressed Enter to create first todo on internal:attr=[placeholder="What needs to be done?"i]
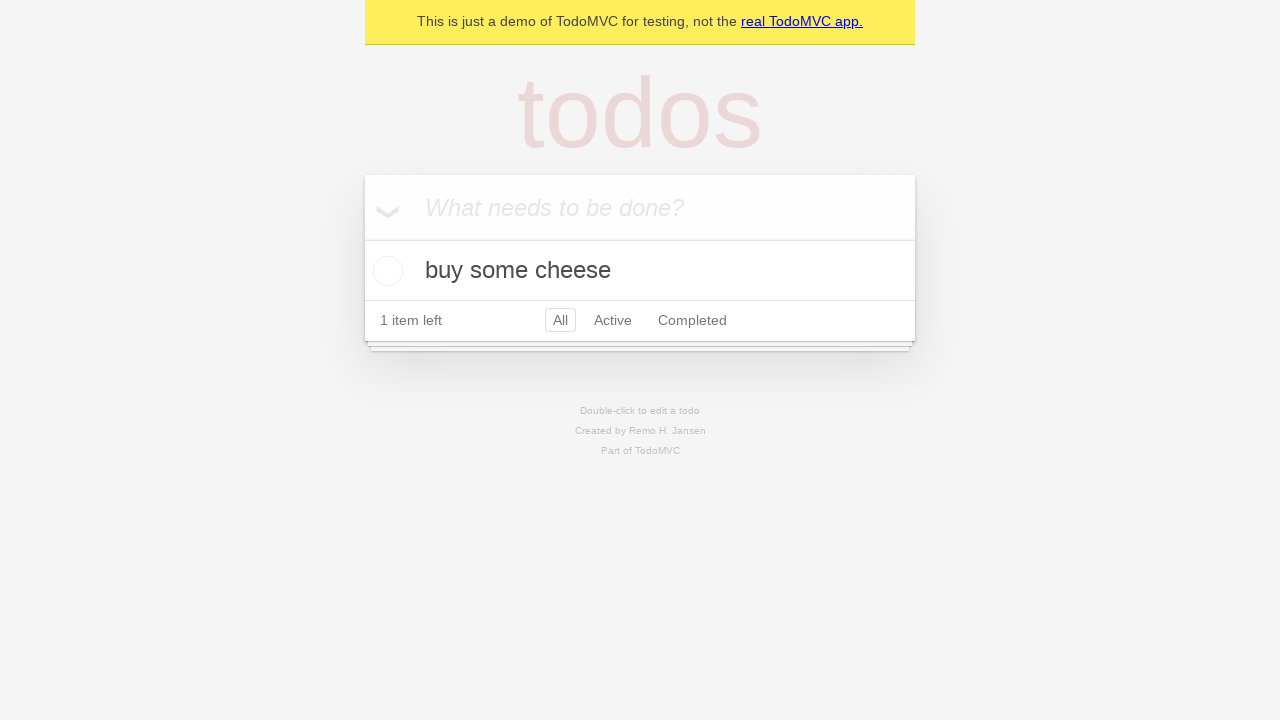

Filled todo input with 'feed the cat' on internal:attr=[placeholder="What needs to be done?"i]
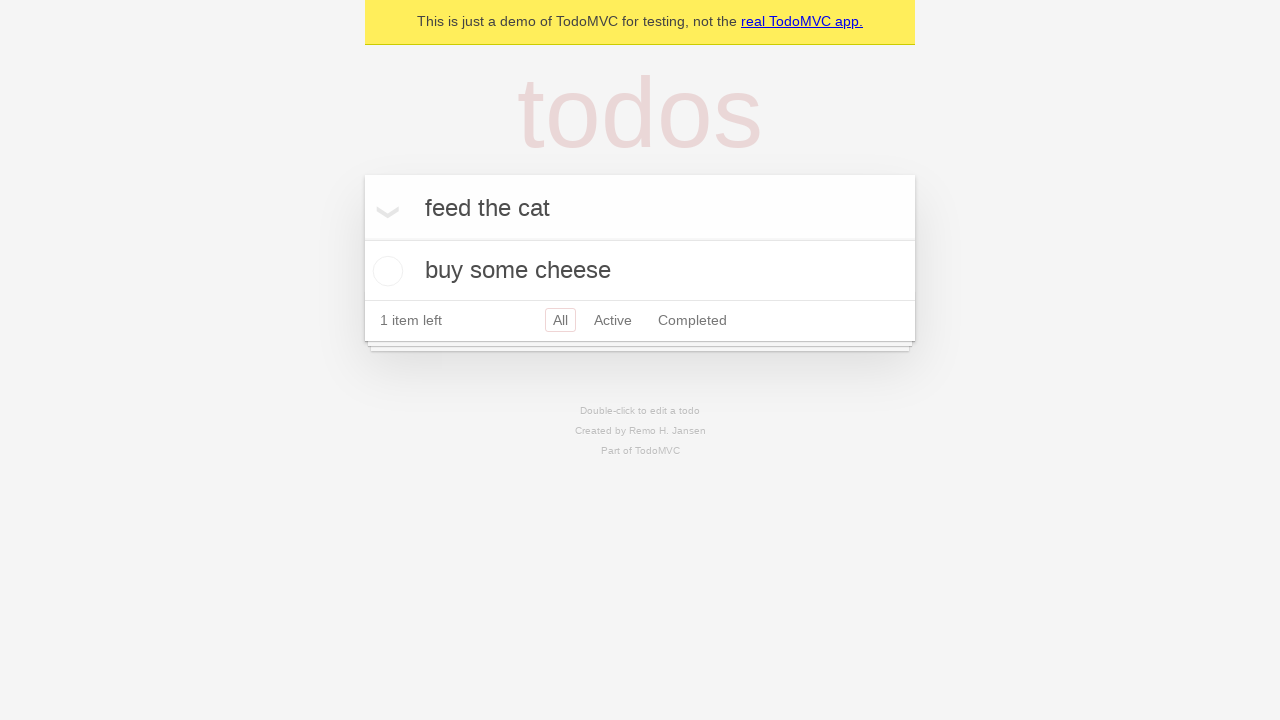

Pressed Enter to create second todo on internal:attr=[placeholder="What needs to be done?"i]
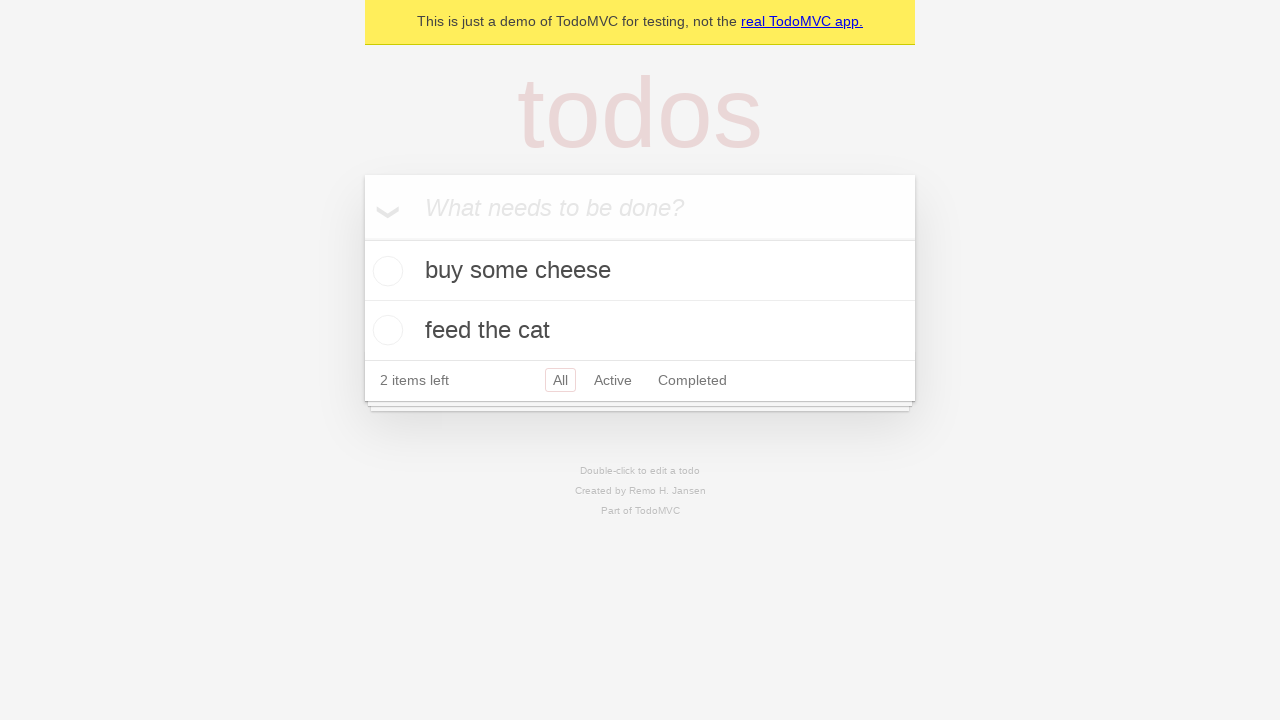

Filled todo input with 'book a doctors appointment' on internal:attr=[placeholder="What needs to be done?"i]
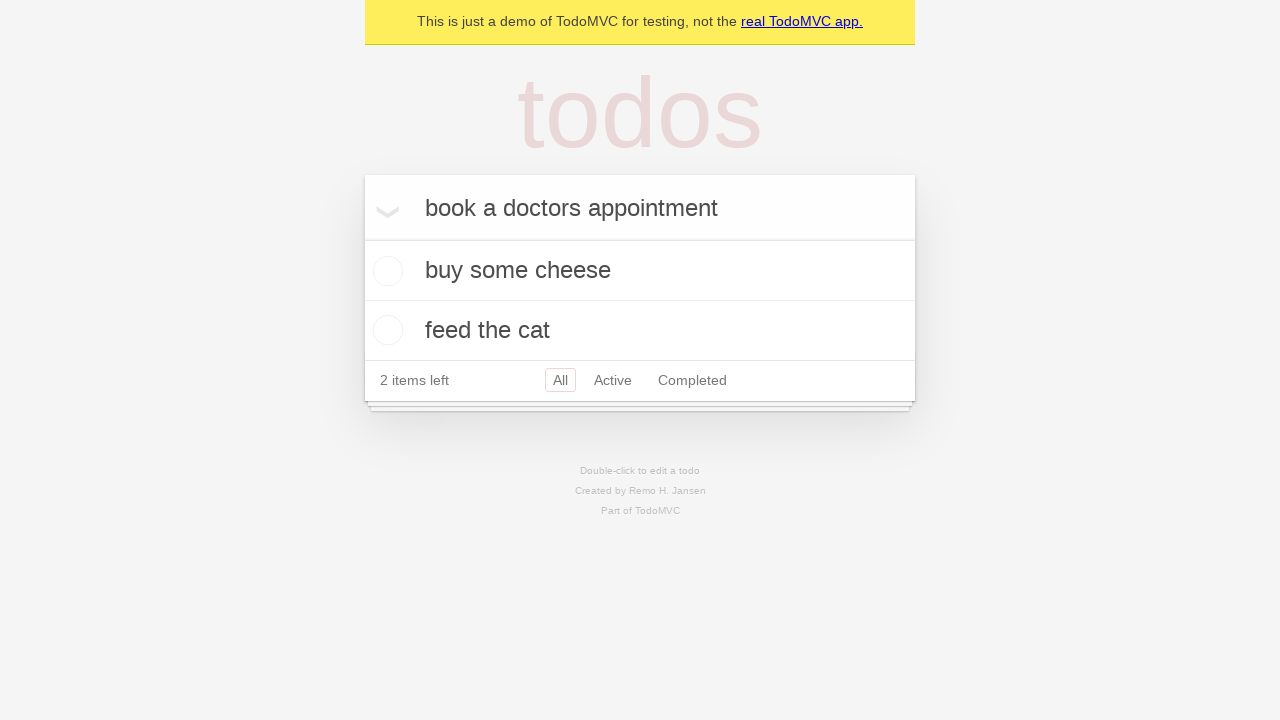

Pressed Enter to create third todo on internal:attr=[placeholder="What needs to be done?"i]
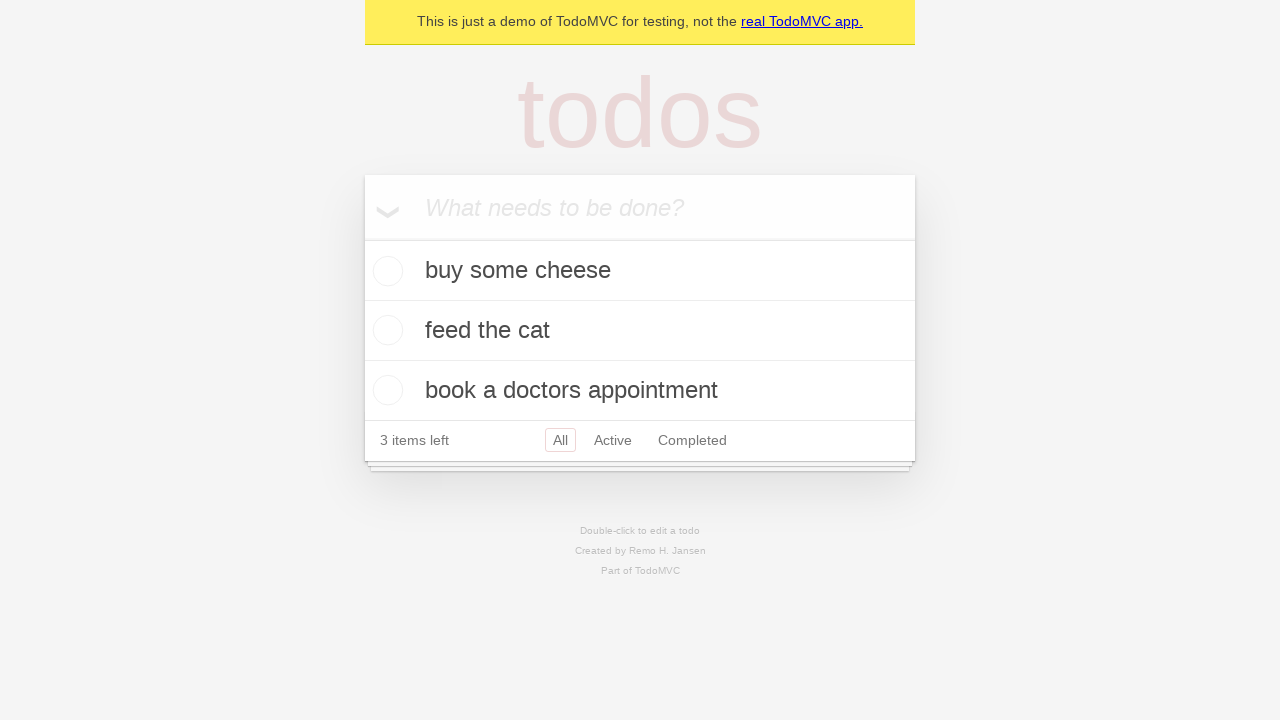

Checked the second todo item (feed the cat) at (385, 330) on internal:testid=[data-testid="todo-item"s] >> nth=1 >> internal:role=checkbox
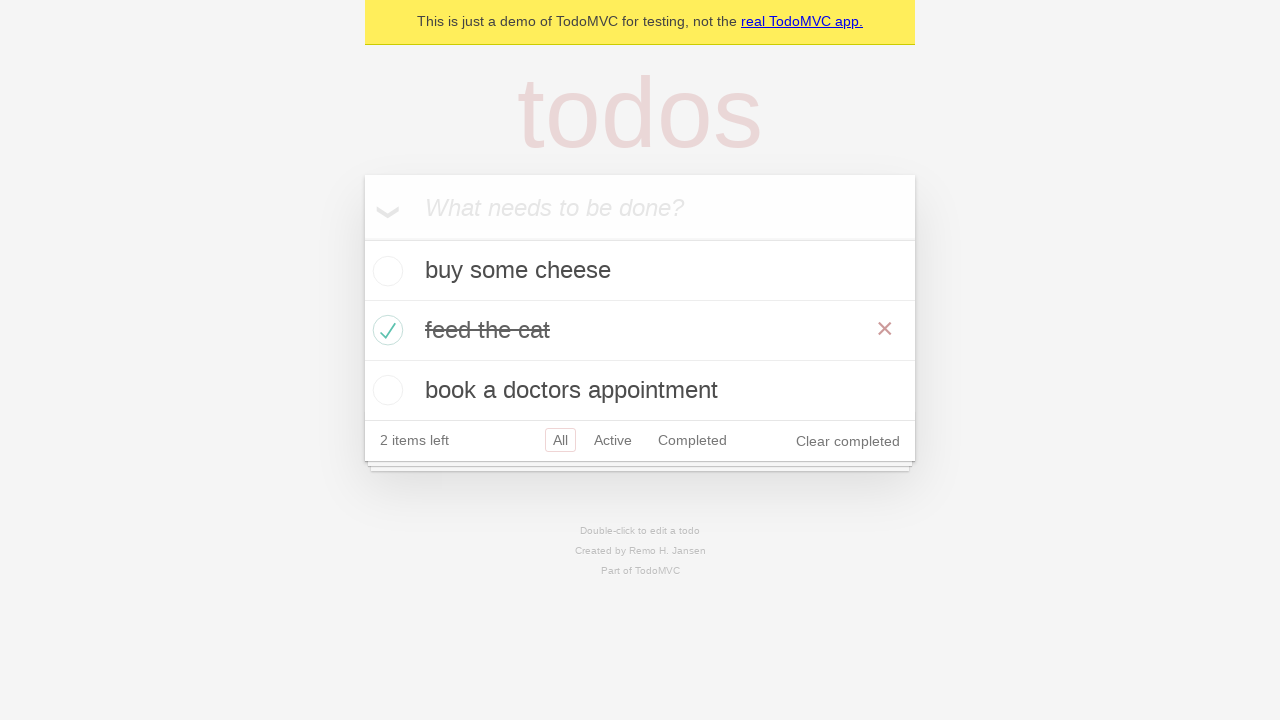

Clicked Active filter to display only incomplete items at (613, 440) on internal:role=link[name="Active"i]
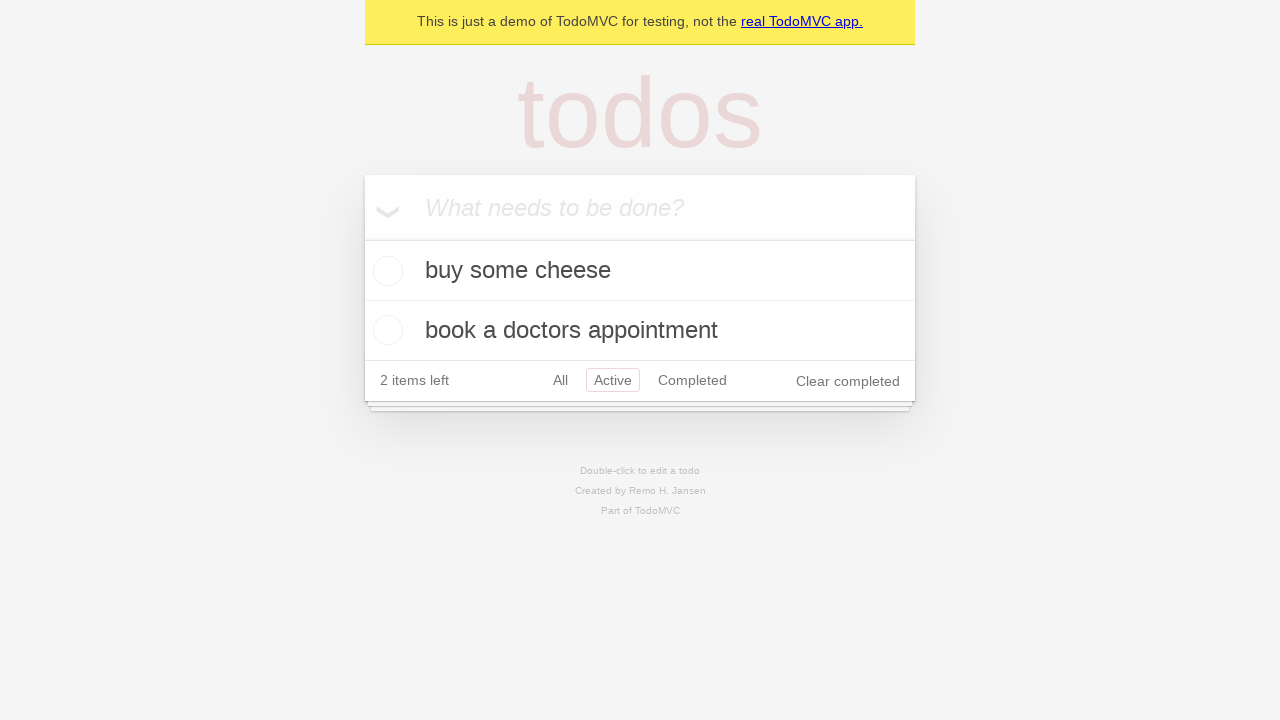

Waited for Active filter to apply and todo items to render
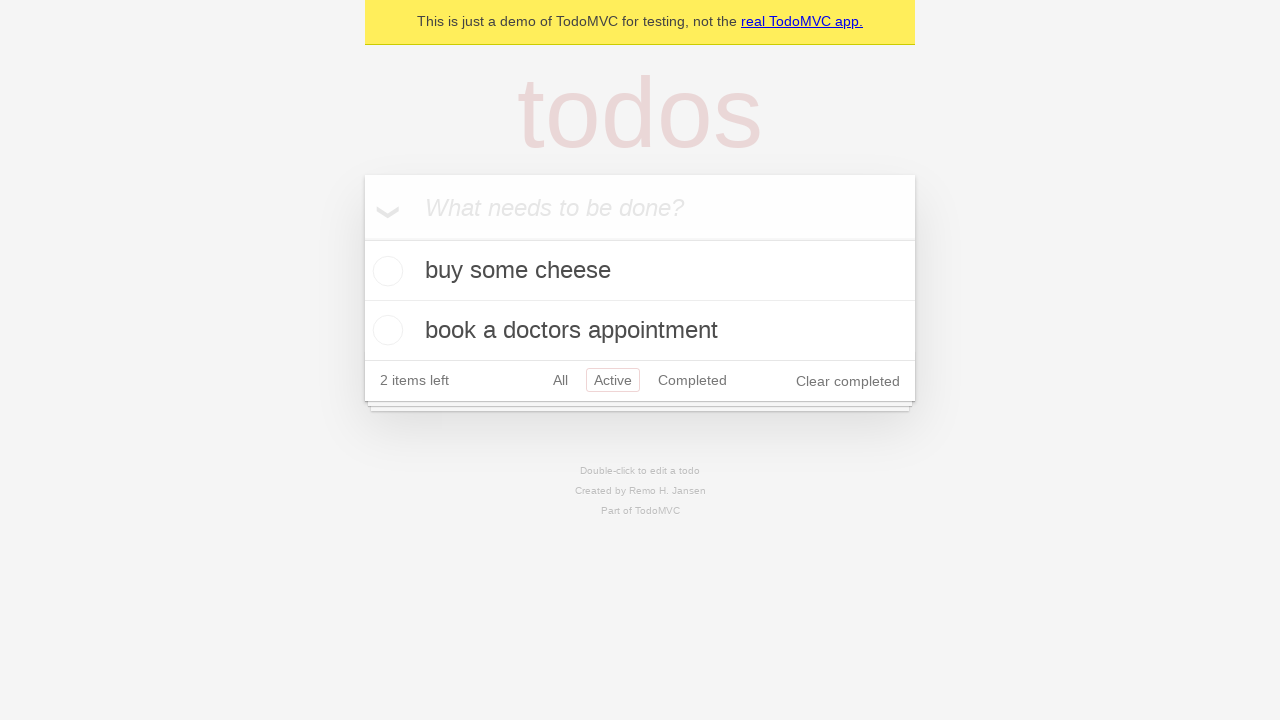

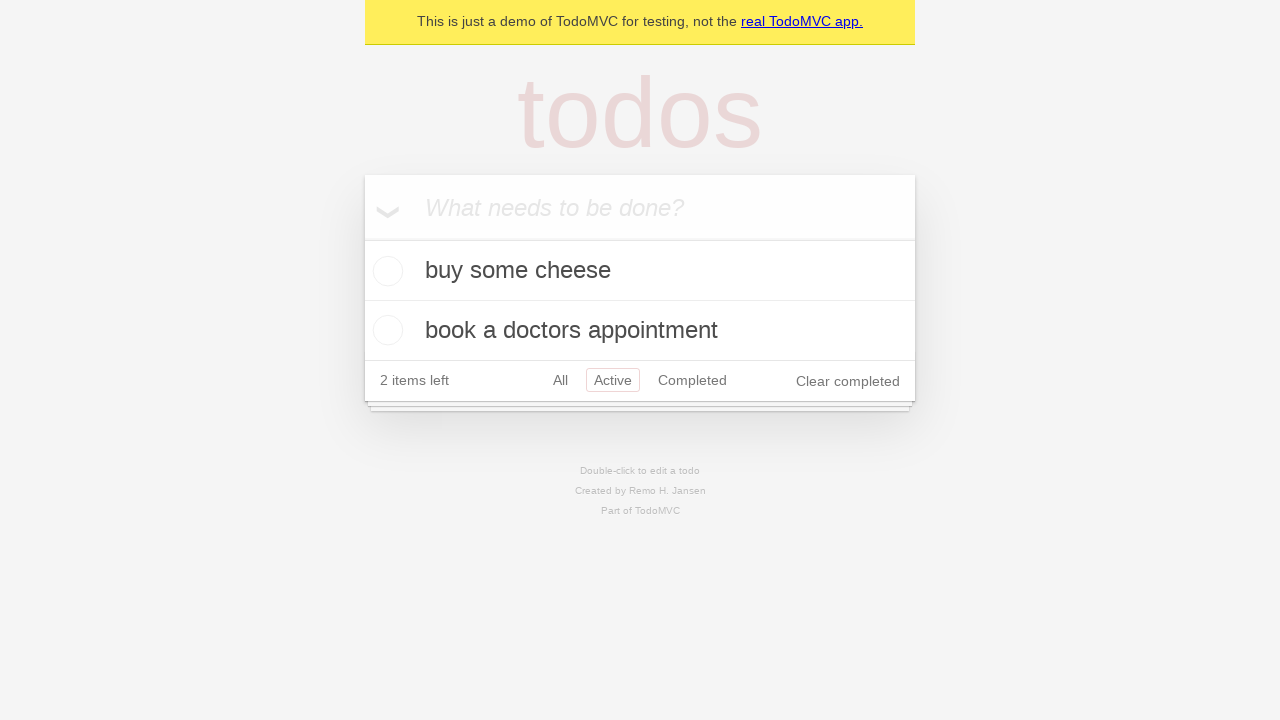